Navigates to an automation practice page and selects an option from a dropdown menu by index

Starting URL: https://rahulshettyacademy.com/AutomationPractice/

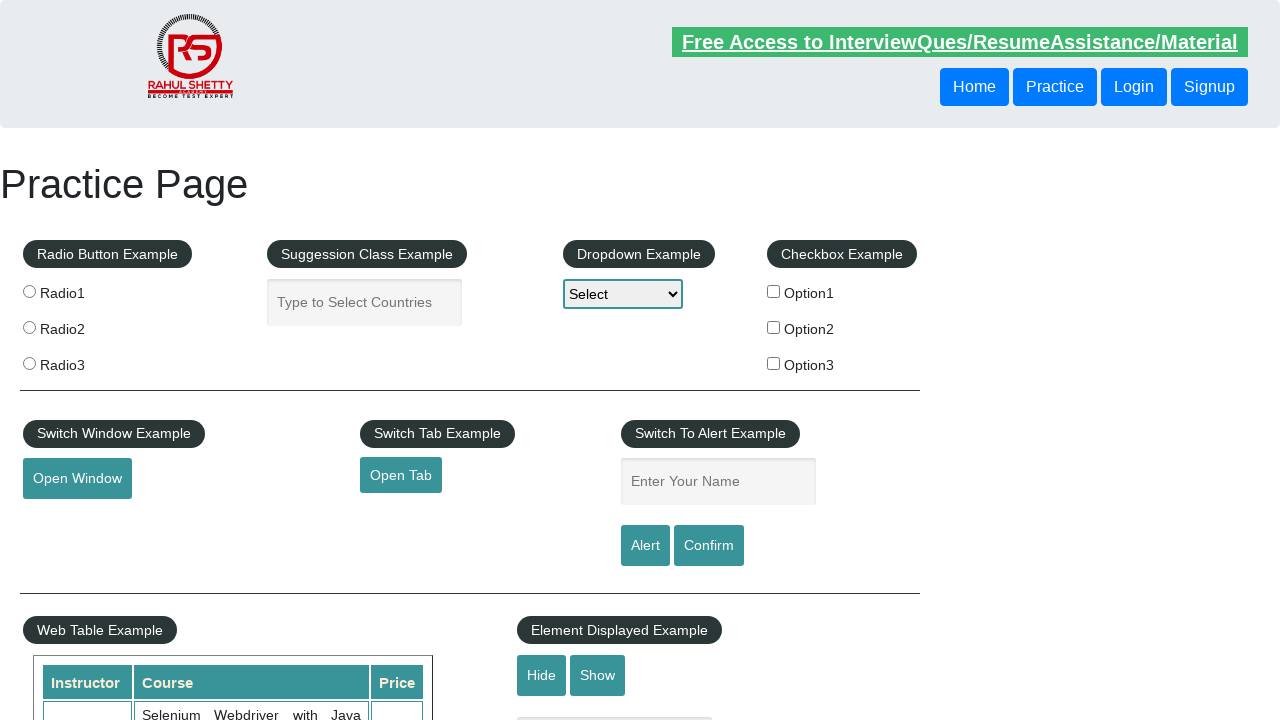

Navigated to automation practice page
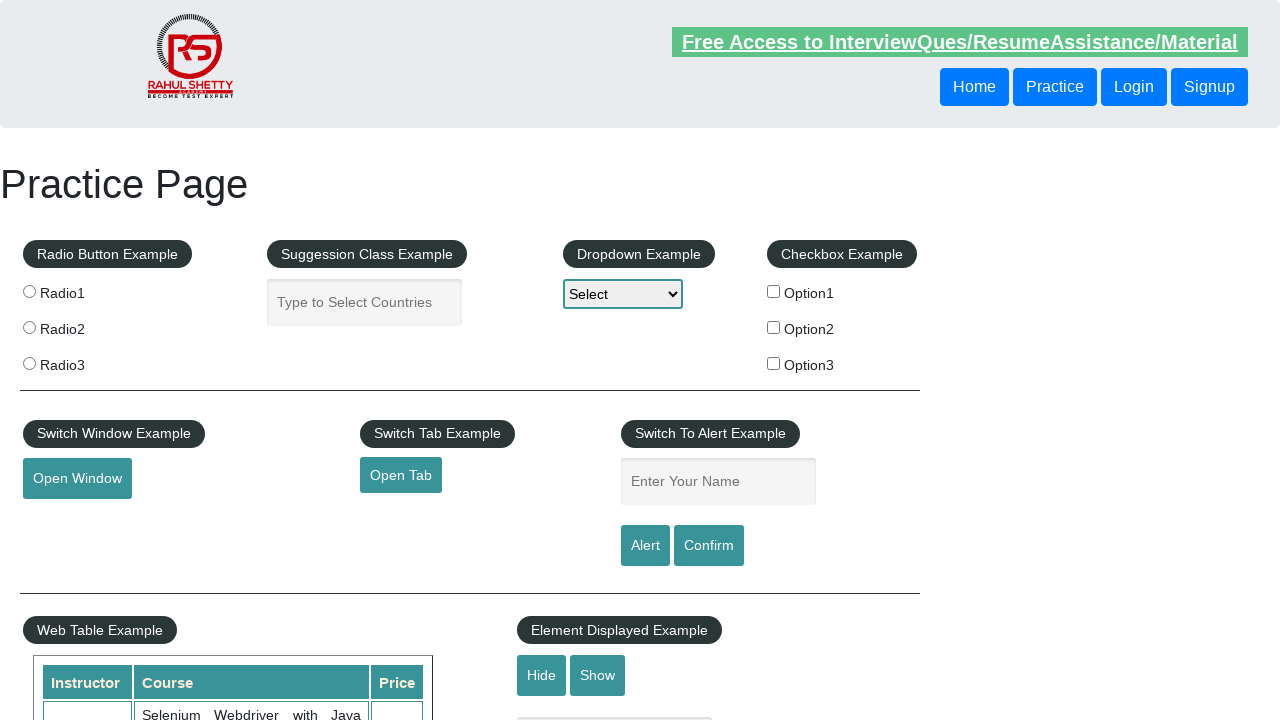

Located dropdown element with id 'dropdown-class-example'
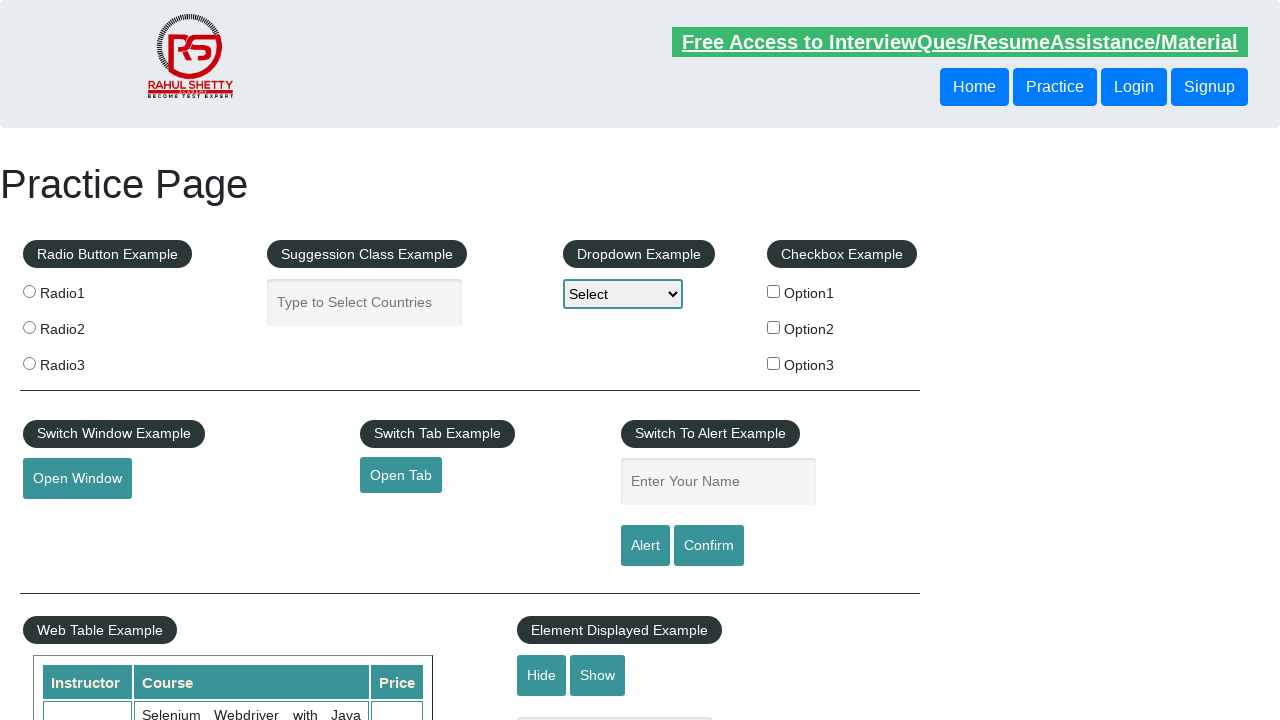

Selected option at index 2 (3rd option) from dropdown menu on #dropdown-class-example
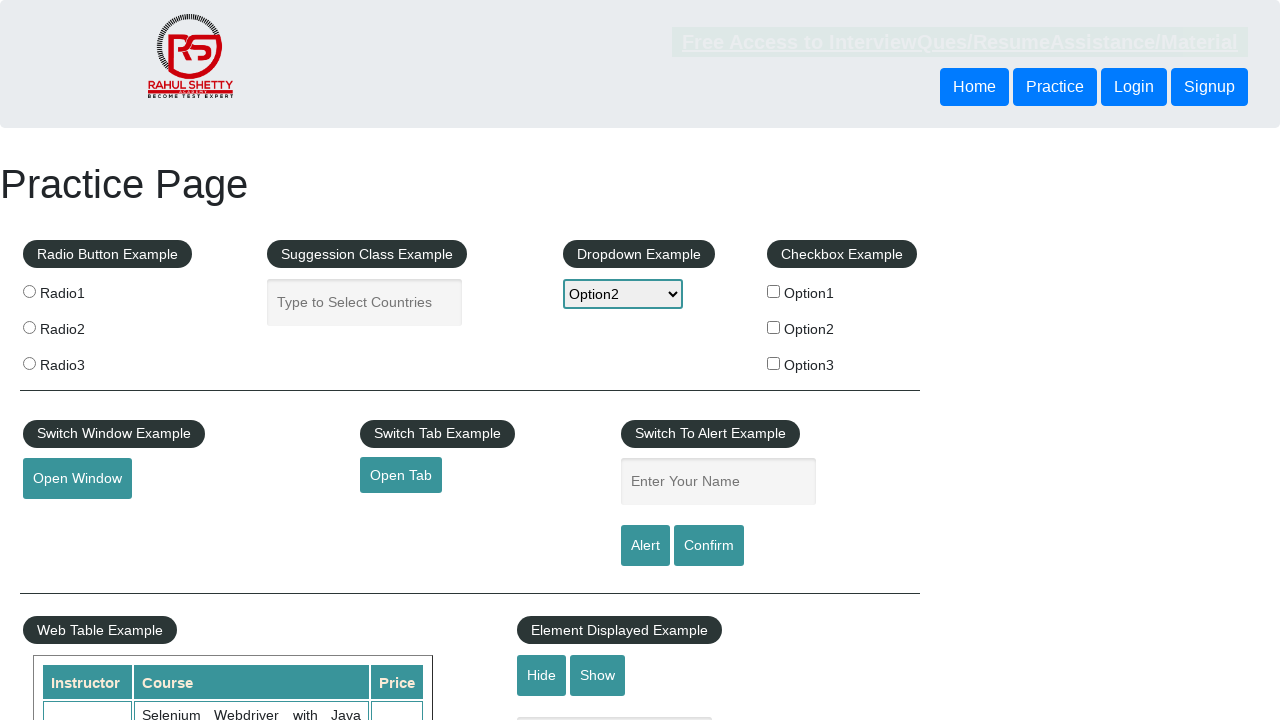

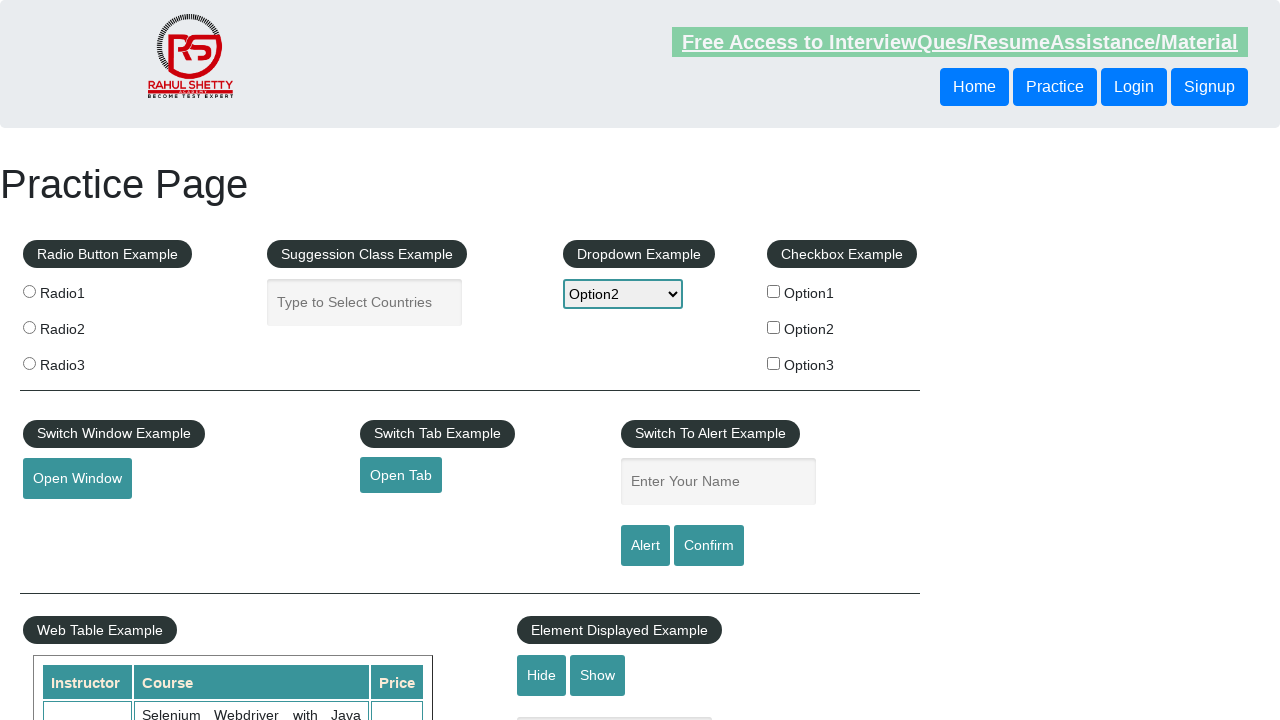